Tests handling JavaScript alerts by clicking a button that triggers an alert and accepting it

Starting URL: https://demoqa.com/alerts

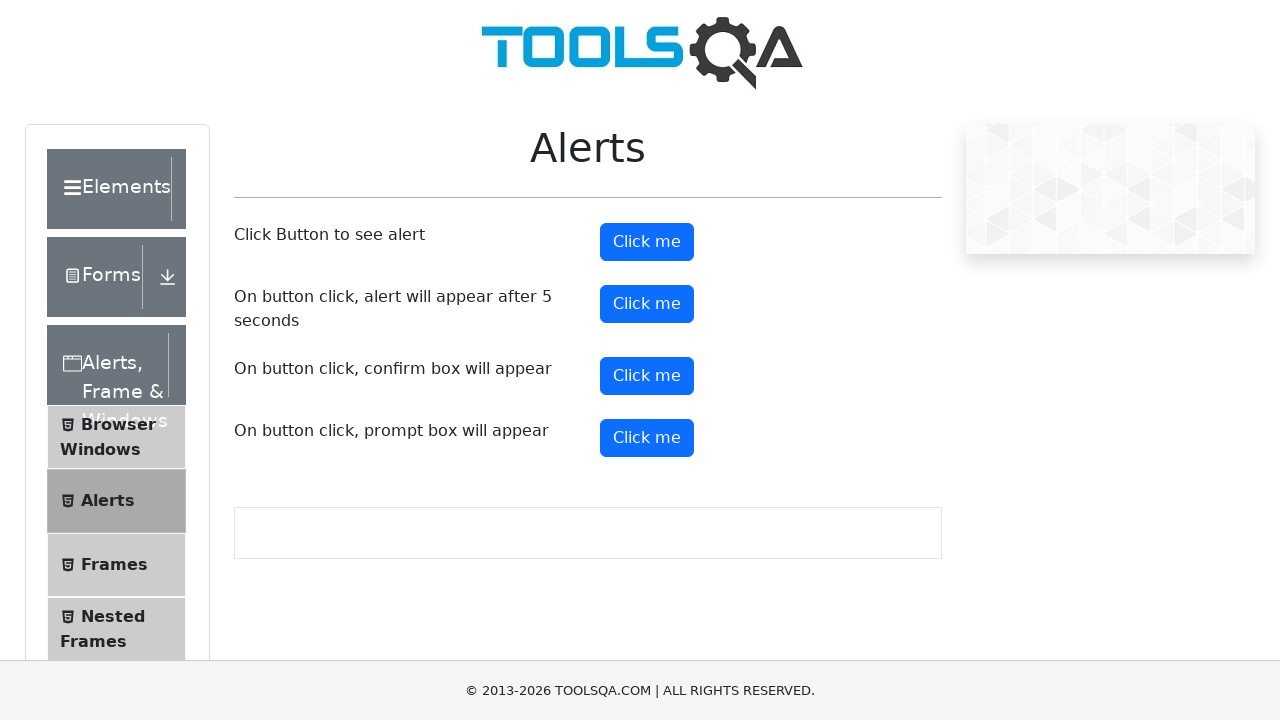

Set up dialog handler to accept alerts
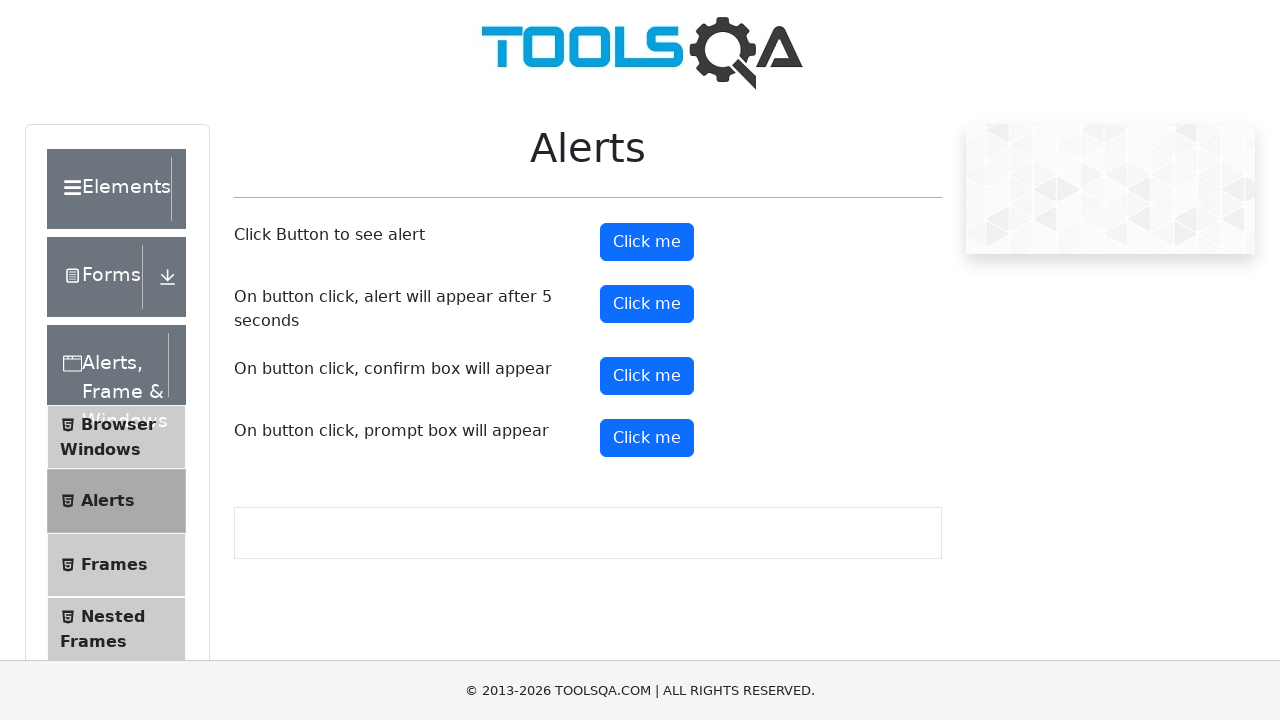

Clicked button to trigger JavaScript alert at (647, 242) on #alertButton
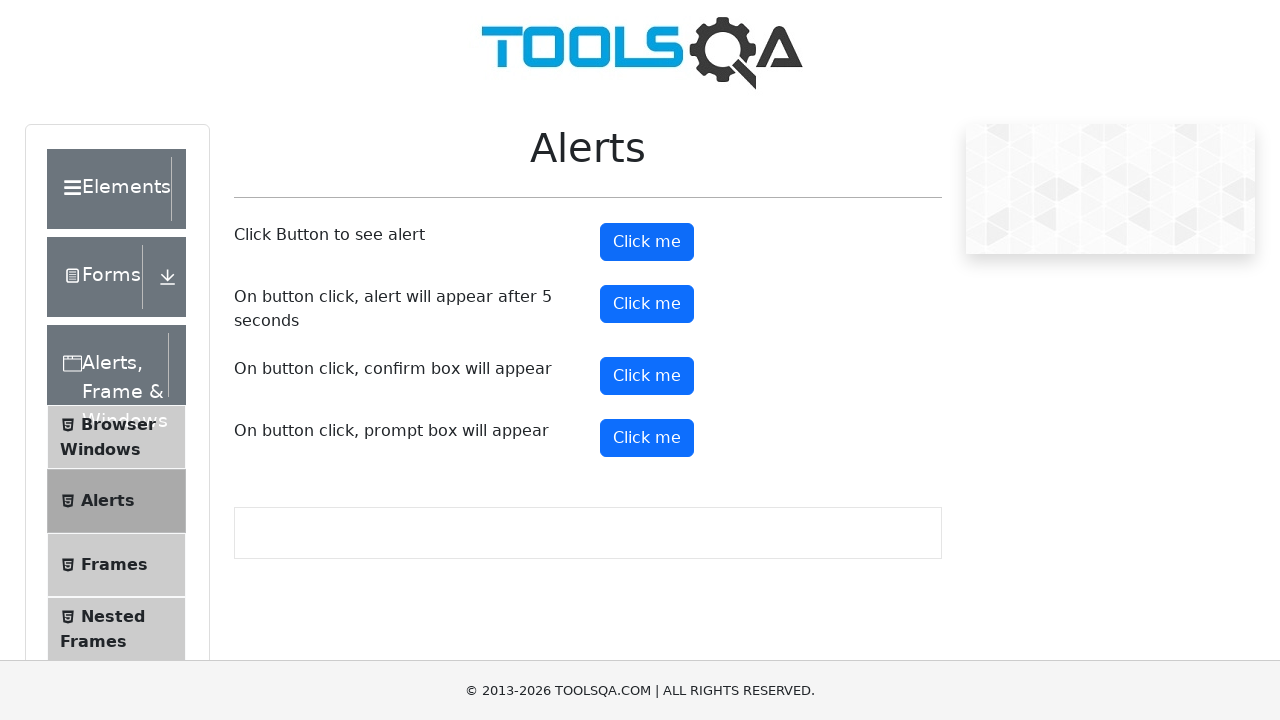

Waited for alert to be handled
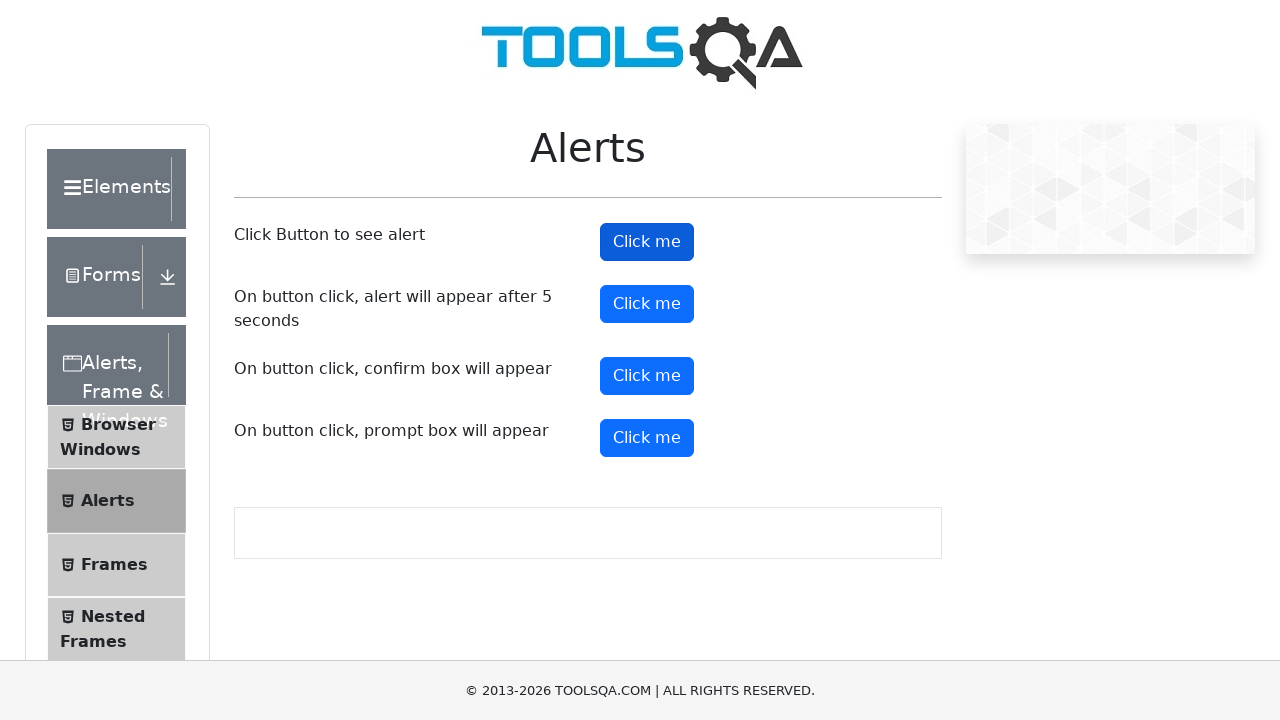

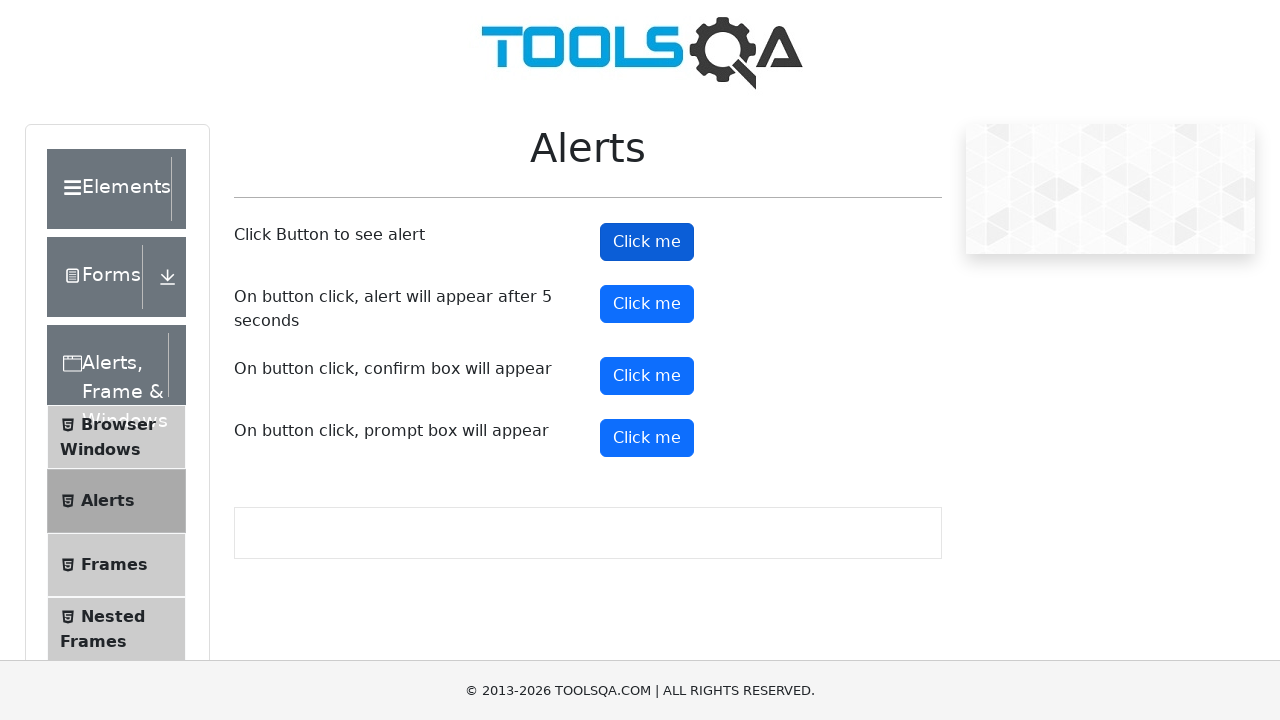